Tests sorting the Email column in ascending order by clicking the column header and verifying email addresses are alphabetically sorted

Starting URL: http://the-internet.herokuapp.com/tables

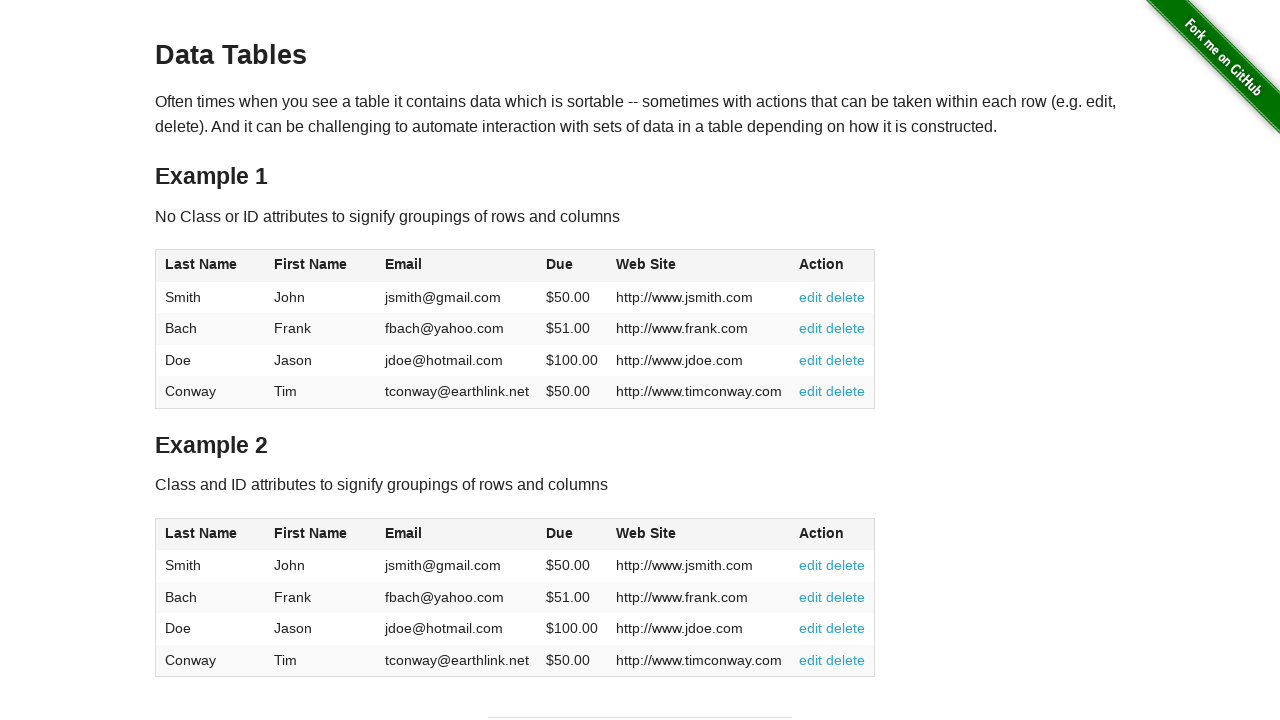

Clicked Email column header to sort ascending at (457, 266) on #table1 thead tr th:nth-of-type(3)
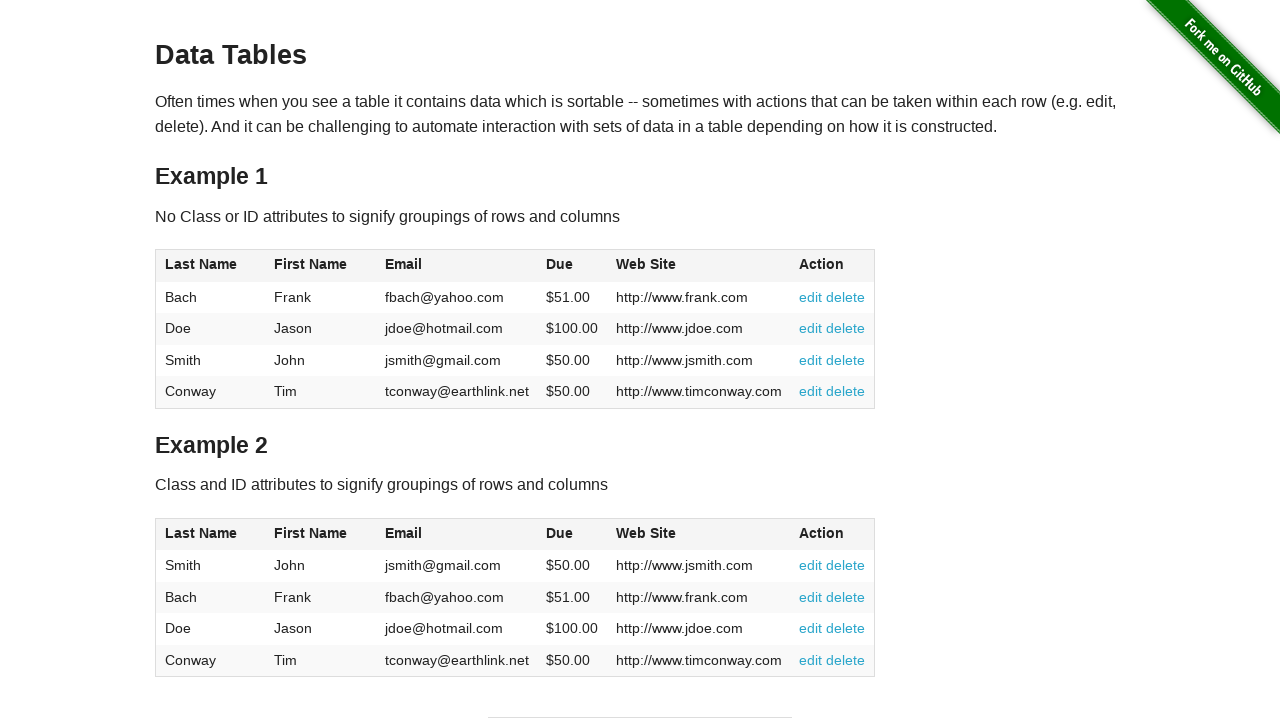

Table updated after sorting by Email column
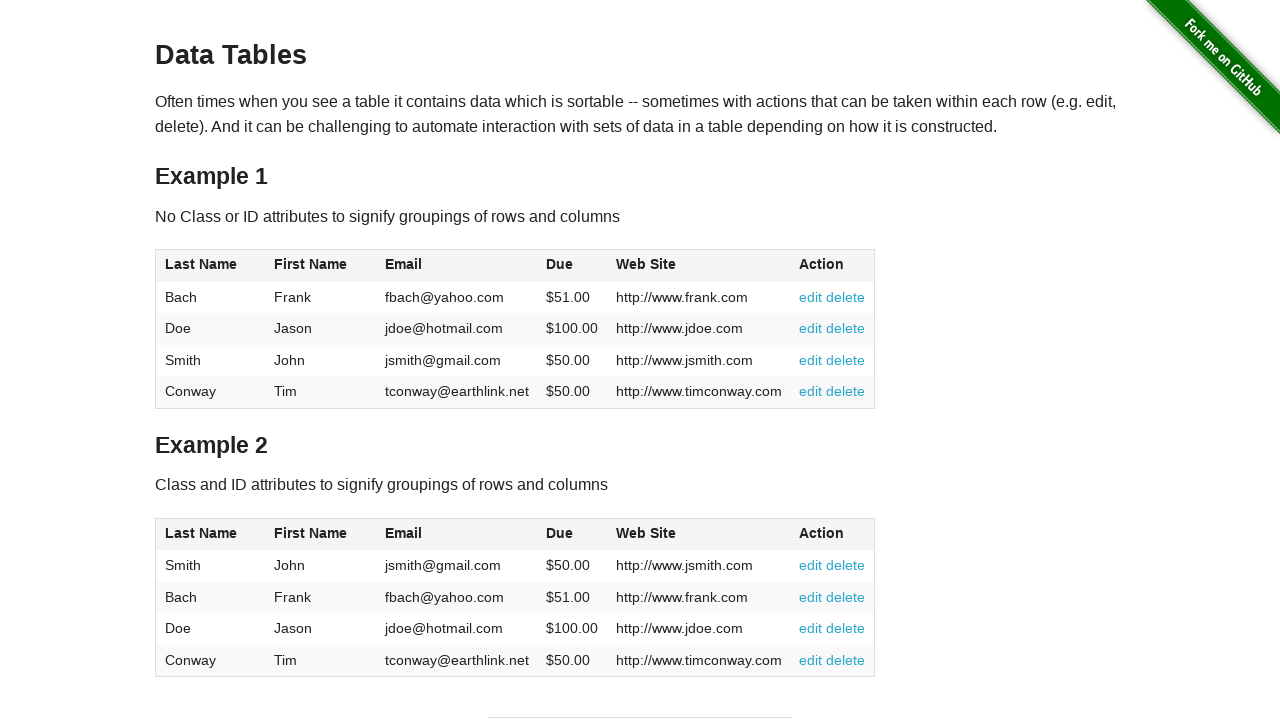

Retrieved all email cells from the table
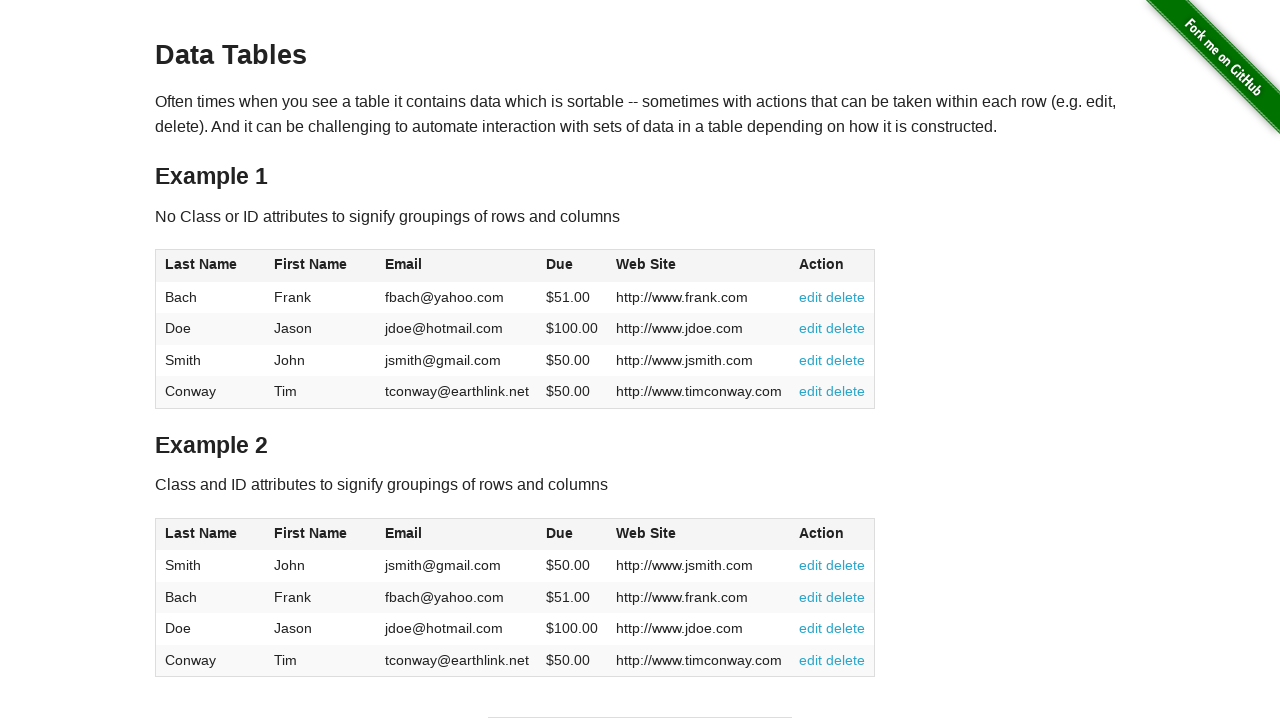

Extracted email values: ['fbach@yahoo.com', 'jdoe@hotmail.com', 'jsmith@gmail.com', 'tconway@earthlink.net']
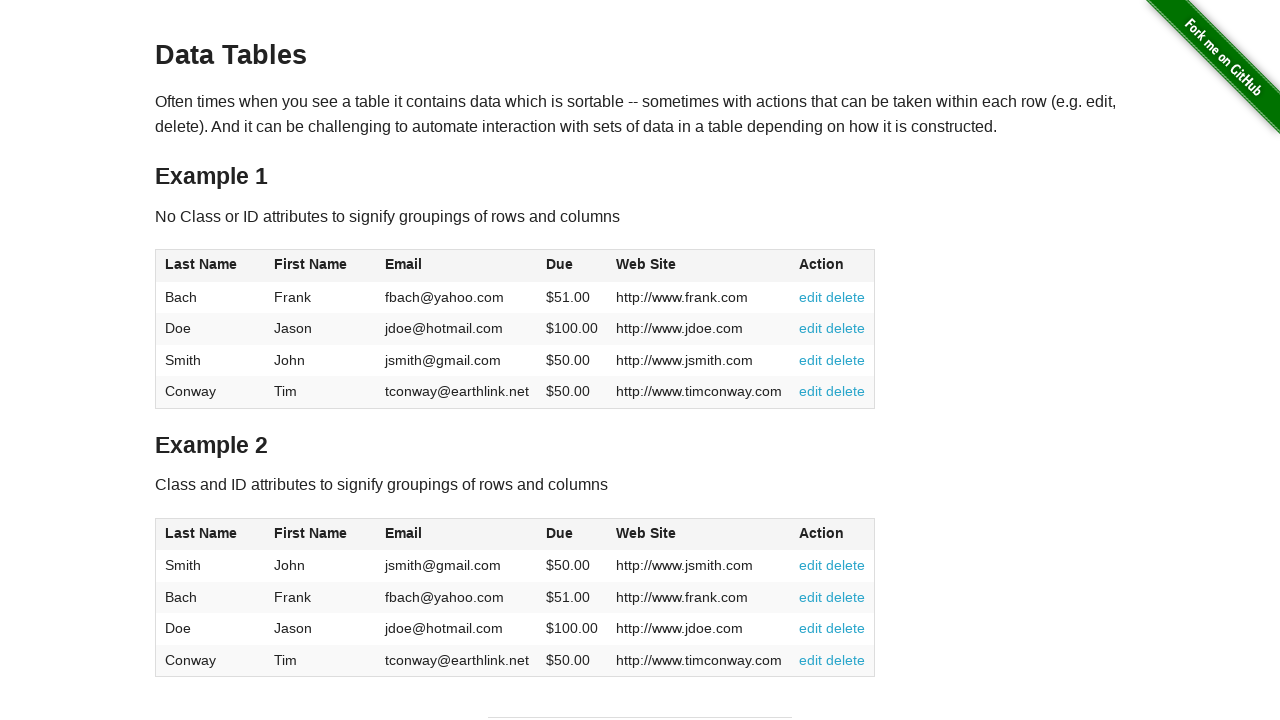

Verified email 'fbach@yahoo.com' is less than or equal to 'jdoe@hotmail.com'
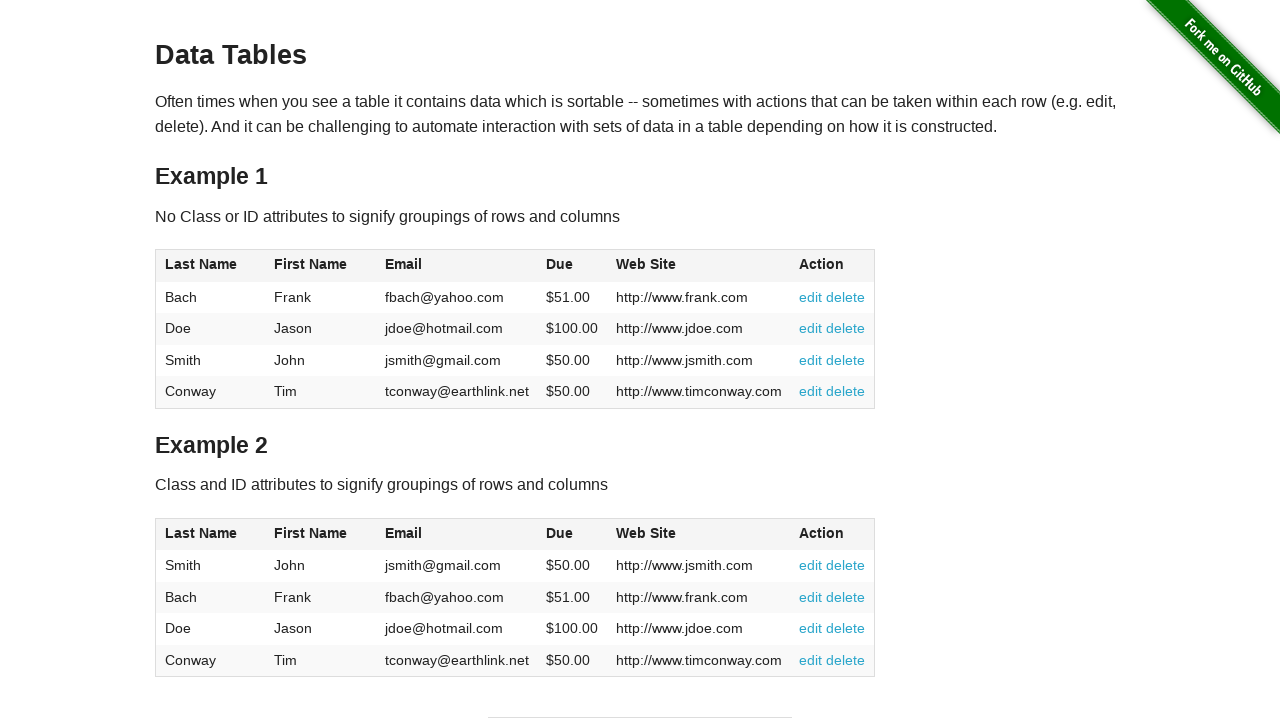

Verified email 'jdoe@hotmail.com' is less than or equal to 'jsmith@gmail.com'
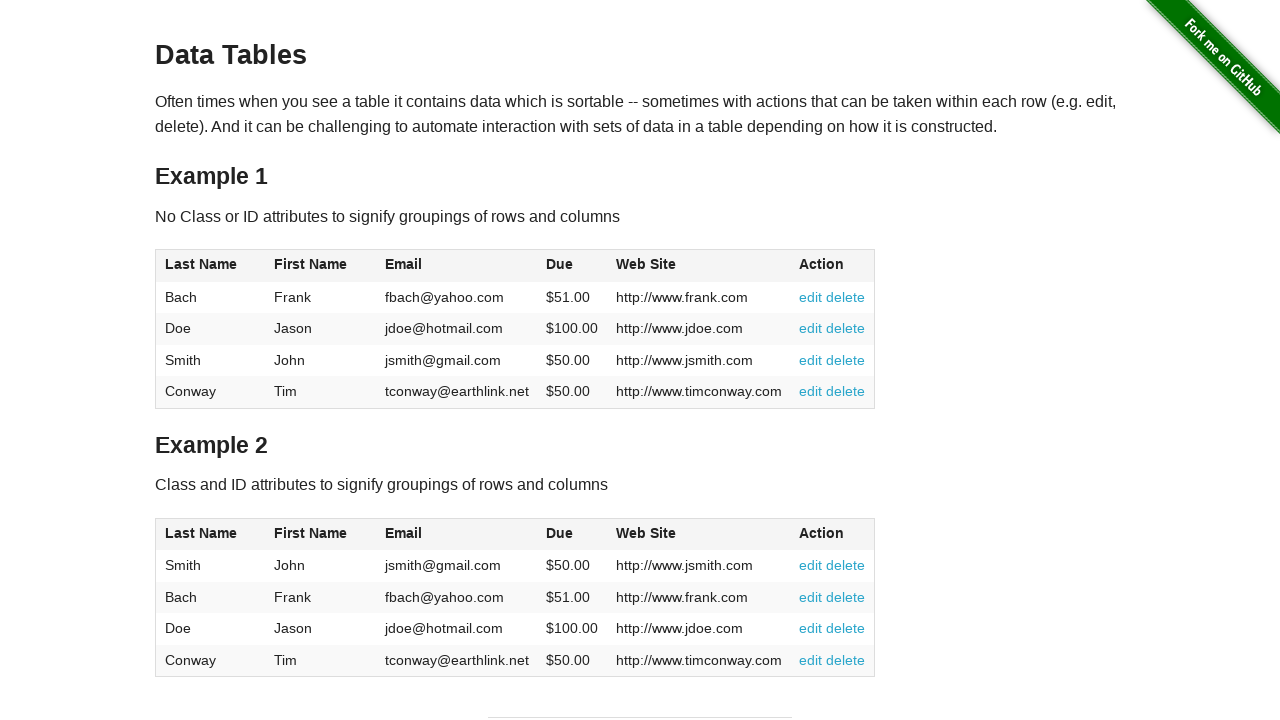

Verified email 'jsmith@gmail.com' is less than or equal to 'tconway@earthlink.net'
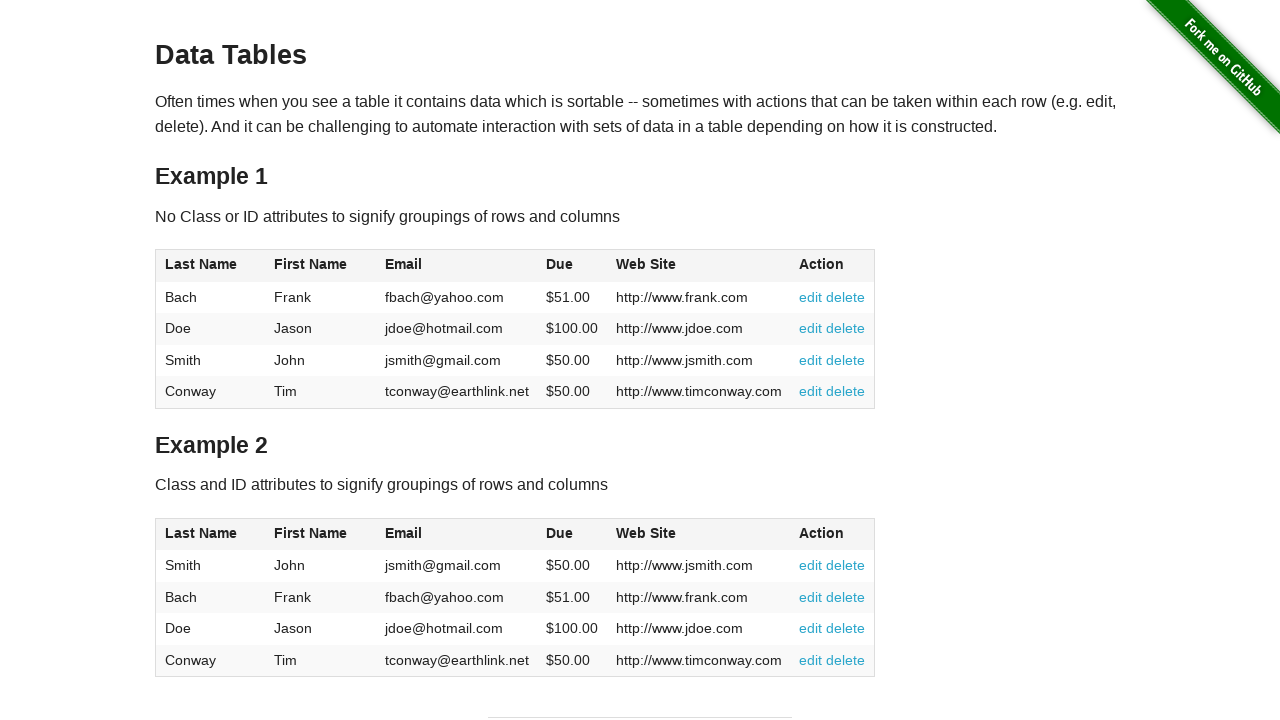

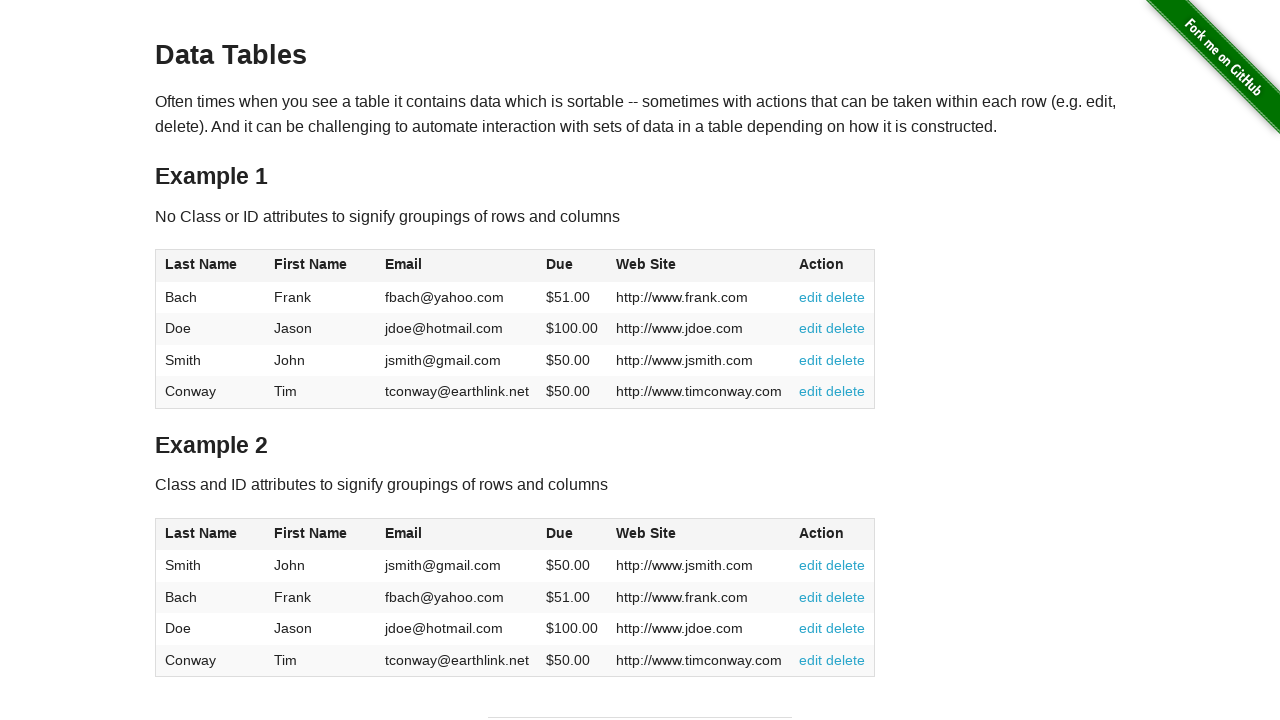